Tests the happy path of vehicle search with a valid registration number, confirming the vehicle and reaching the VehicleFound page

Starting URL: https://vehicleenquiry.service.gov.uk/

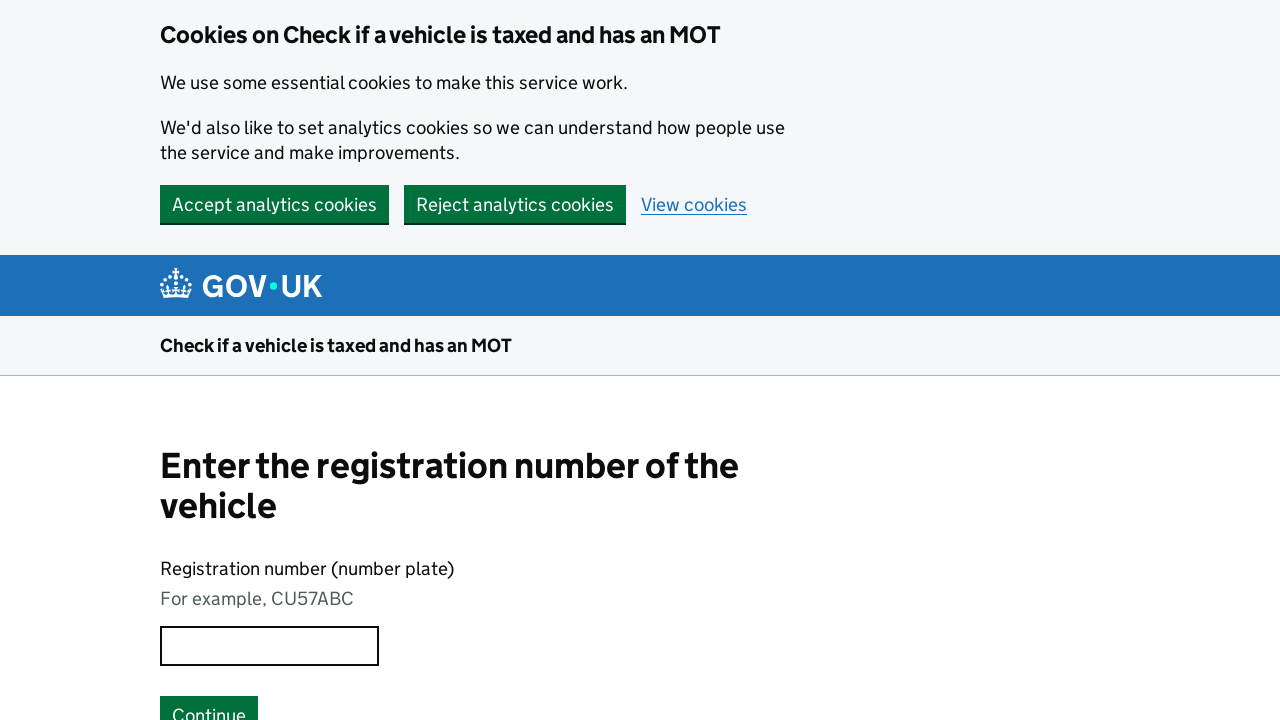

Entered valid registration number 'KR24 XUV' in the registration field on internal:label="Registration number (number"i
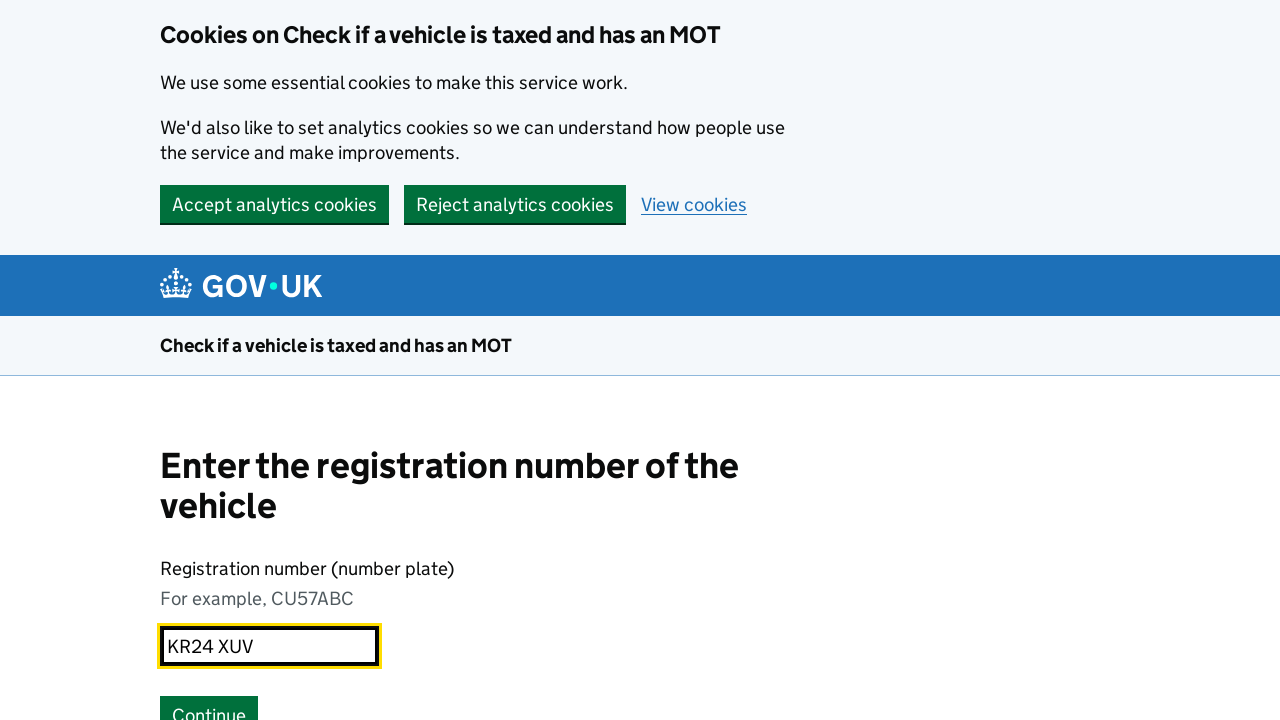

Clicked Continue button to proceed with vehicle search at (209, 701) on internal:role=button[name="Continue"i]
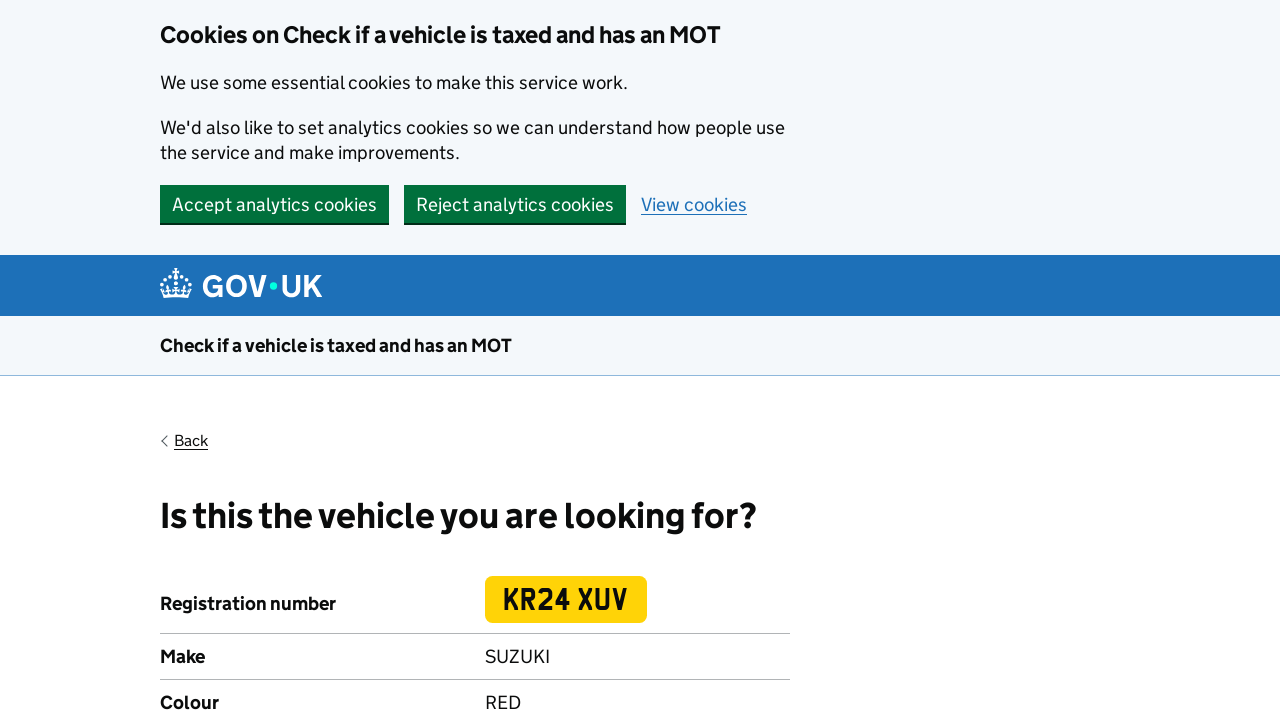

Selected 'Yes' to confirm the vehicle details at (182, 360) on internal:label="Yes"i
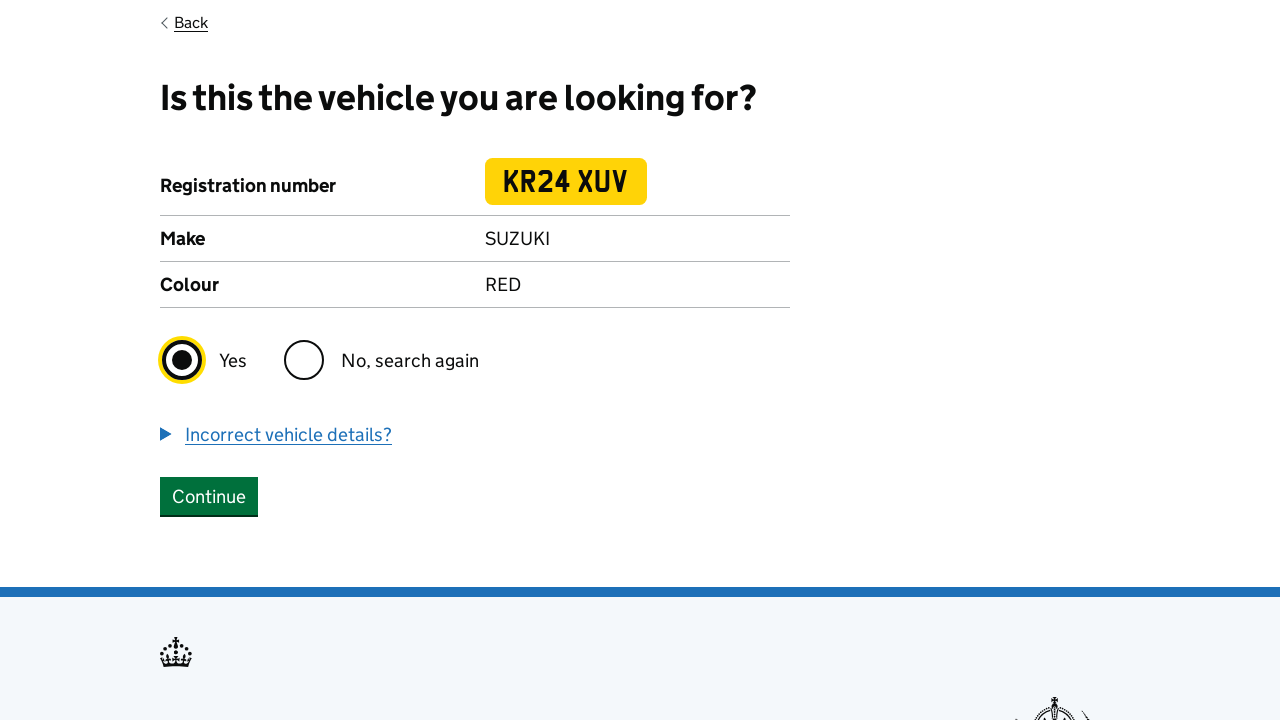

Clicked Continue button to confirm vehicle selection at (209, 496) on internal:role=button[name="Continue"i]
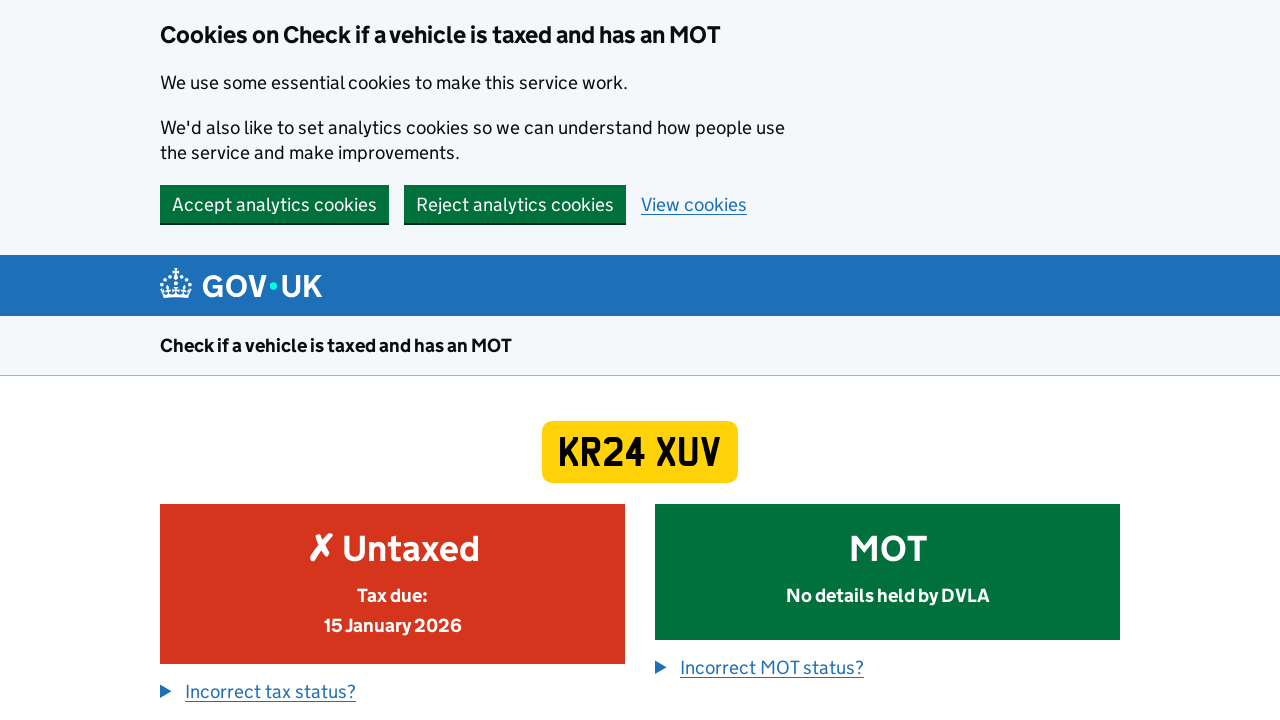

Successfully navigated to VehicleFound page
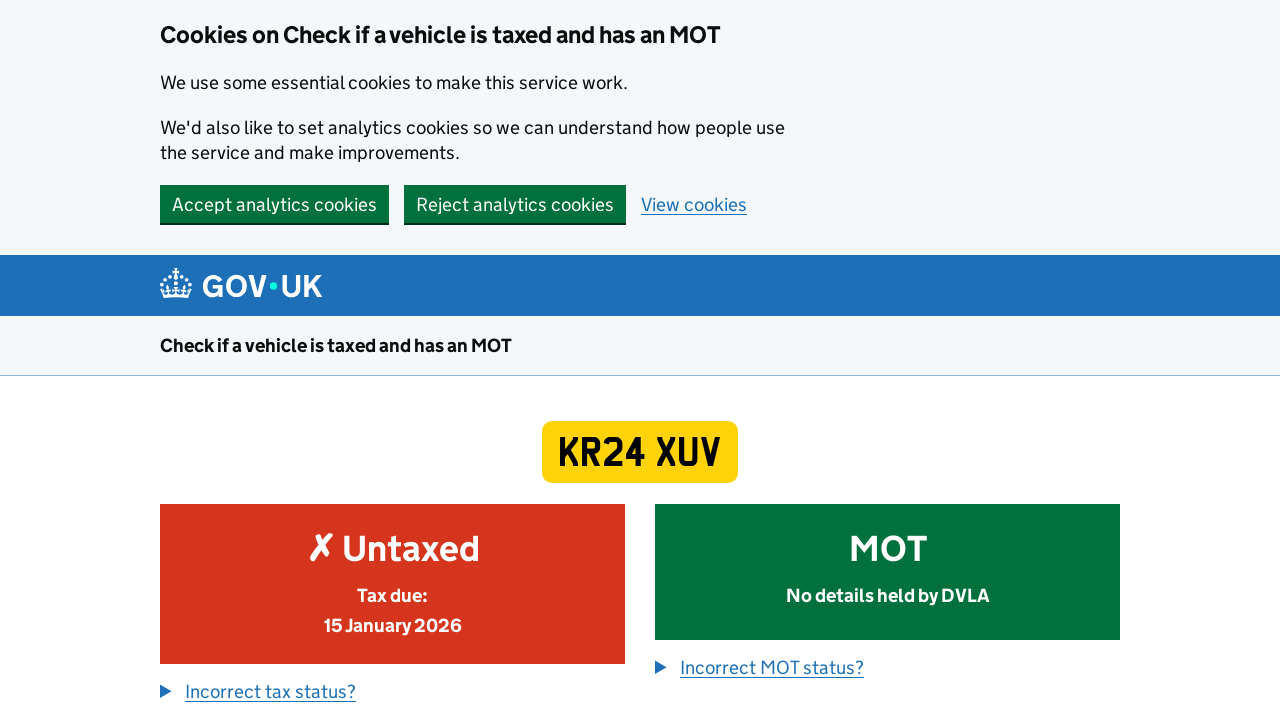

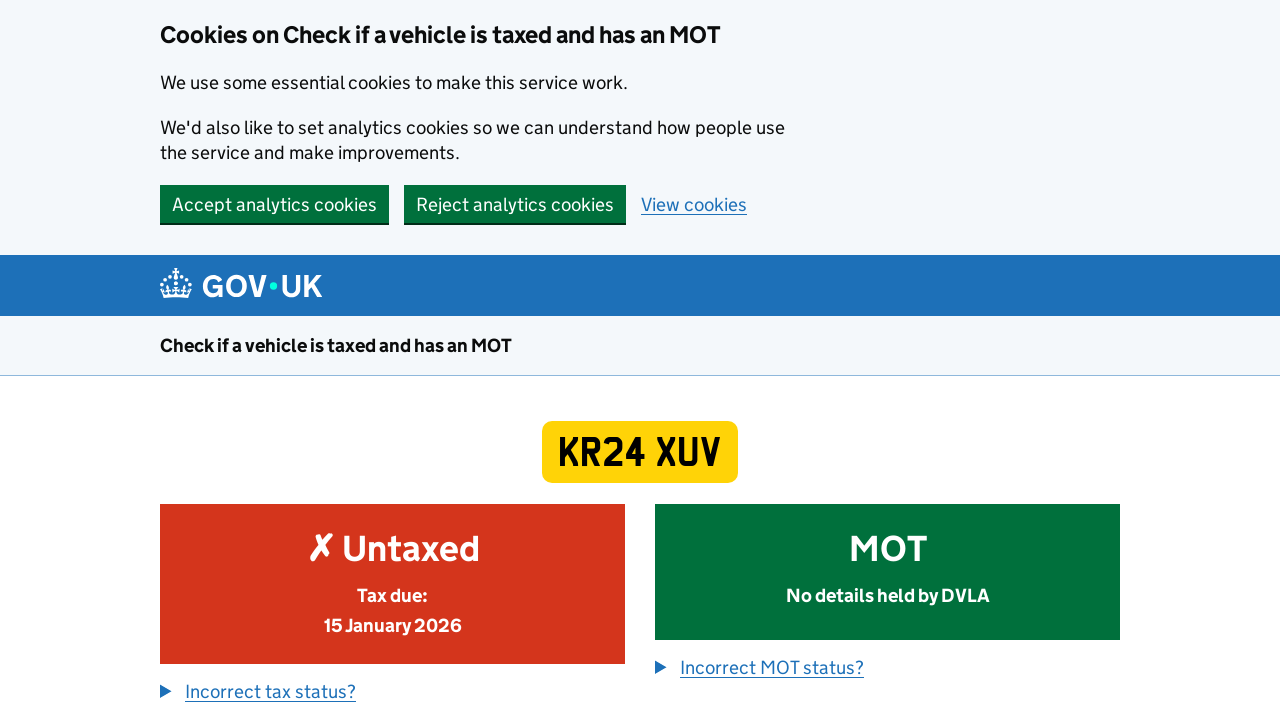